Tests switching between multiple browser windows using a more robust approach by storing the original window handle first, then finding the new window by exclusion after clicking a link that opens it

Starting URL: https://the-internet.herokuapp.com/windows

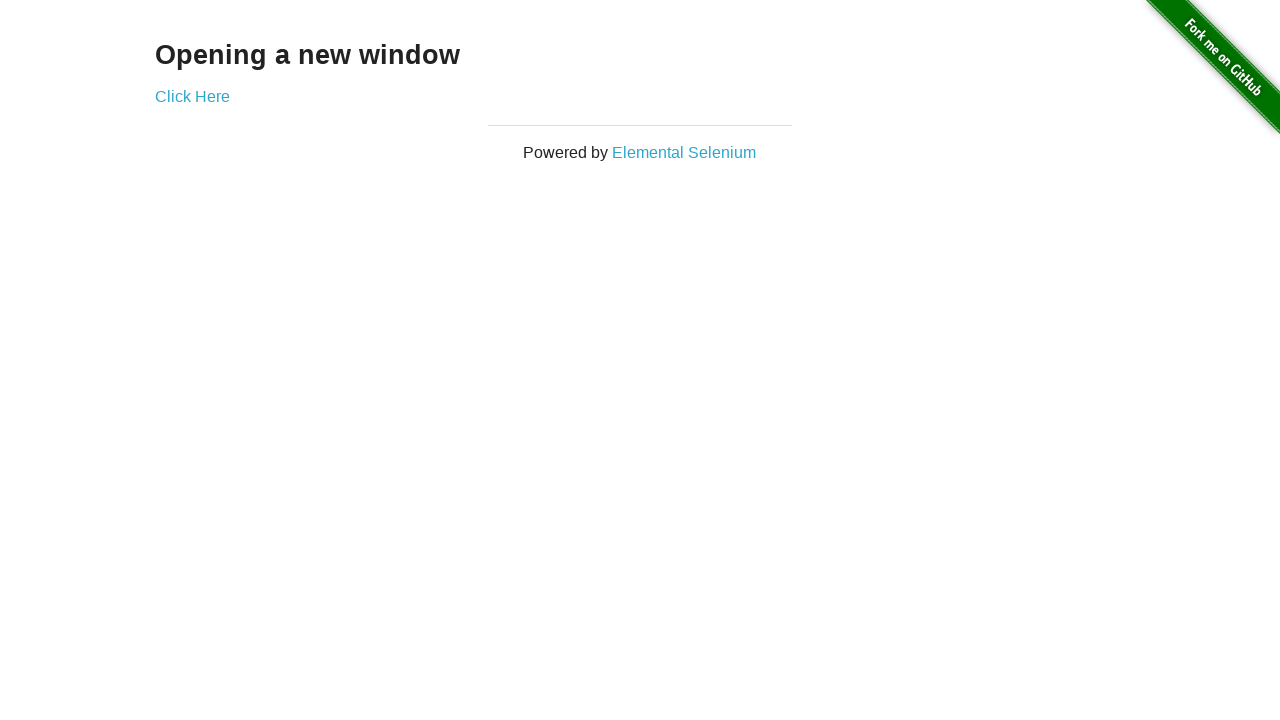

Stored reference to the first page (original window)
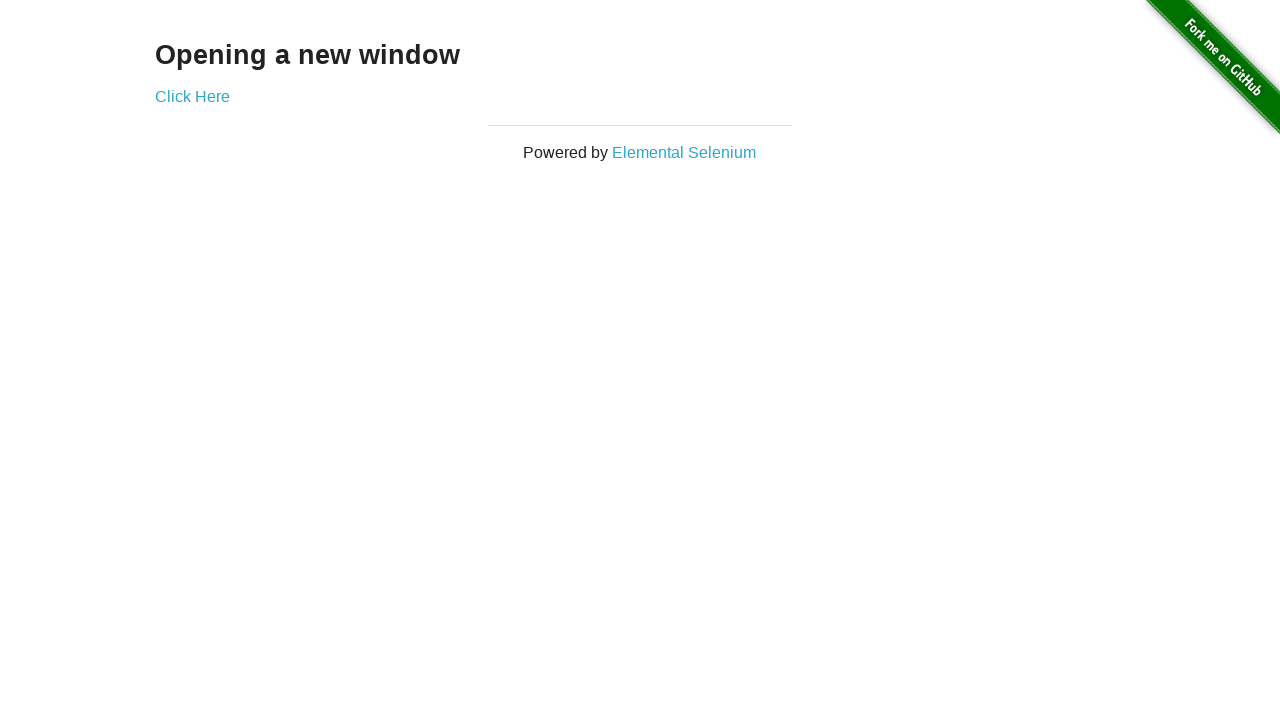

Clicked link to open new window and captured new page at (192, 96) on .example a
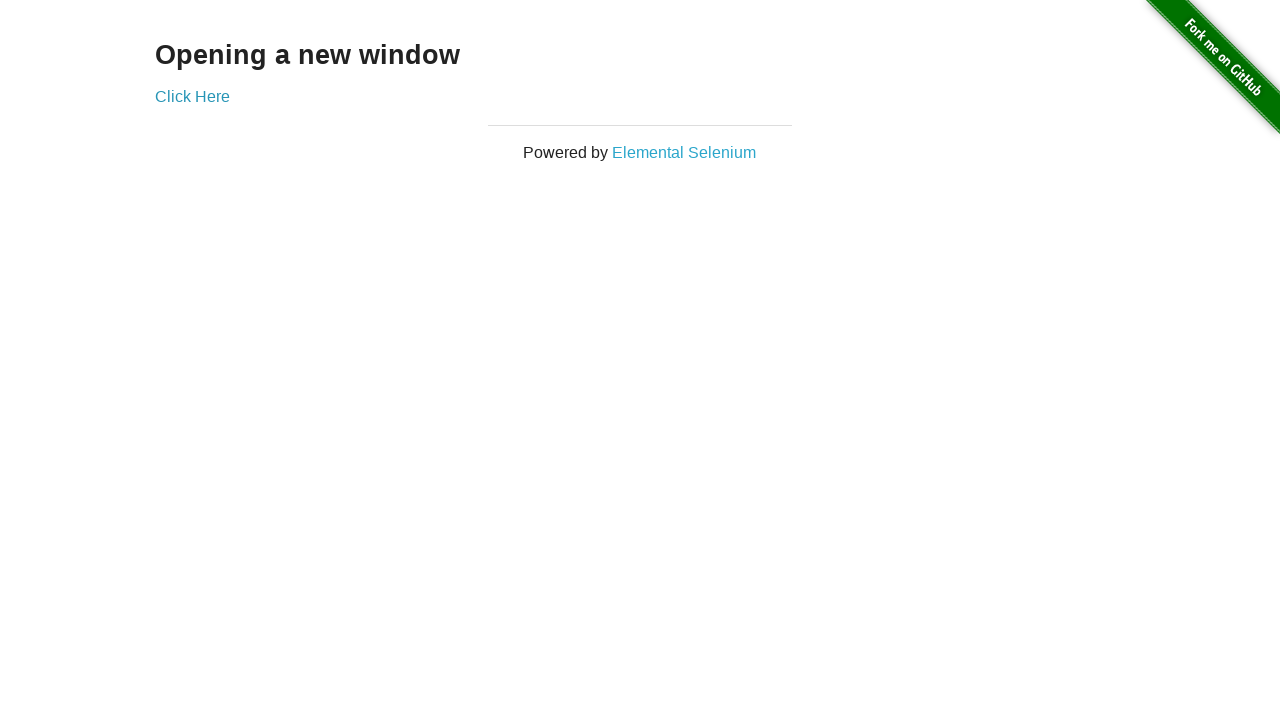

Retrieved the new page object from popup
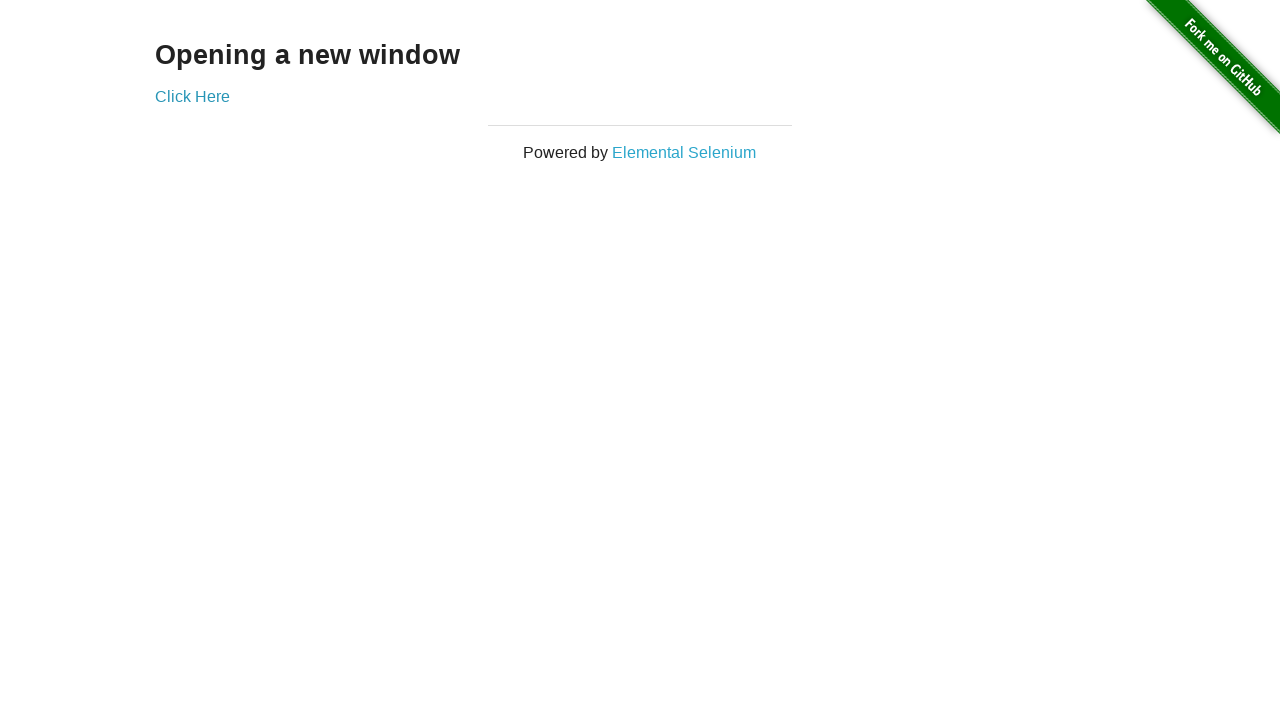

Verified original page title is 'The Internet'
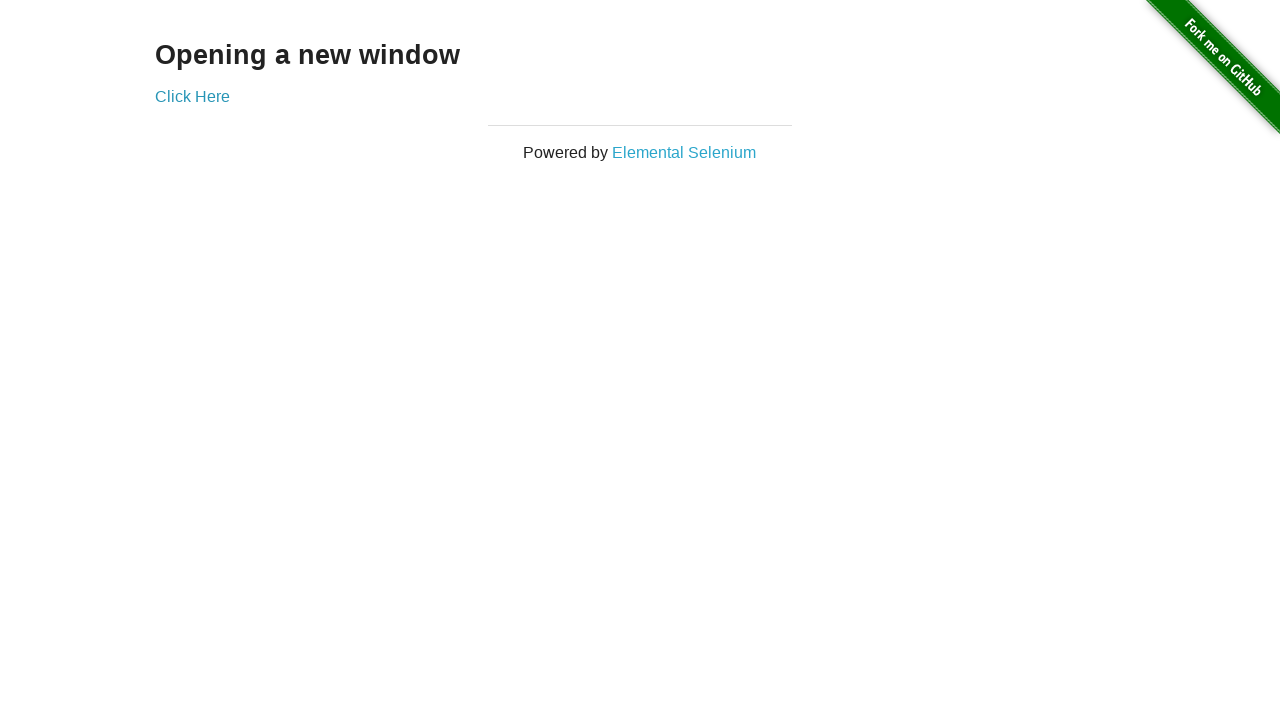

Waited for new page to load
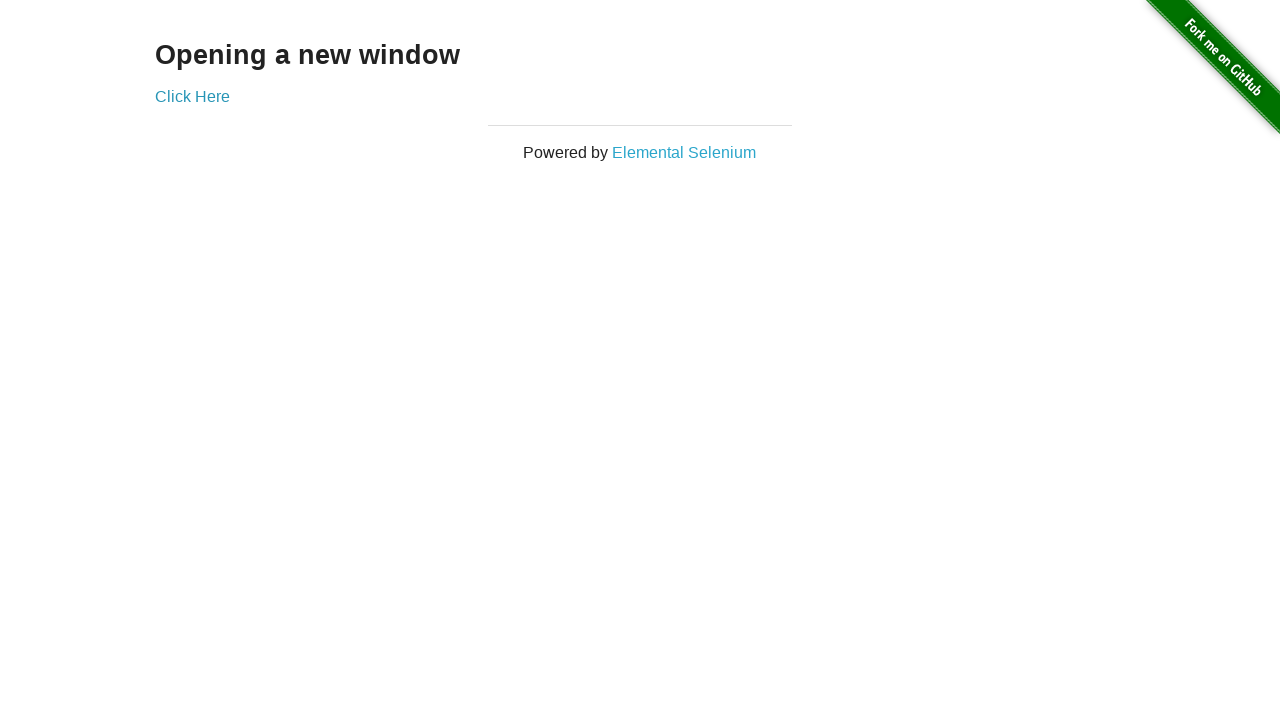

Waited for new page to have a non-empty title
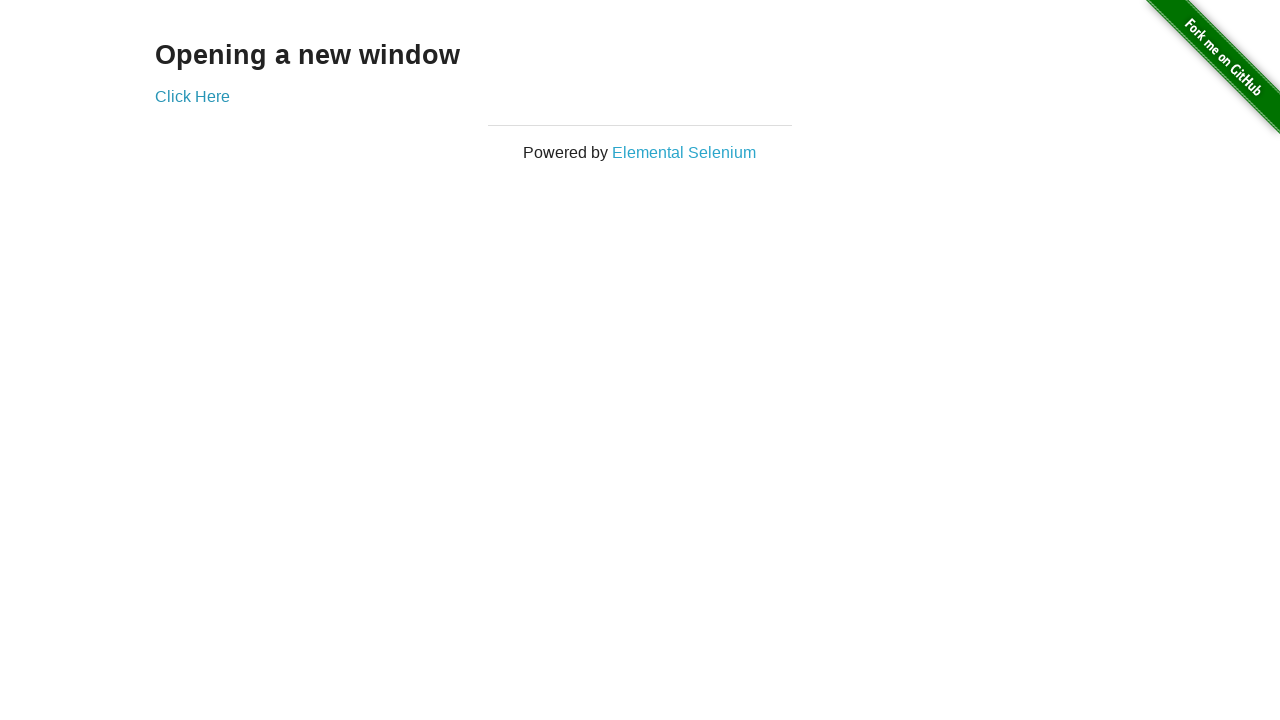

Verified new page title is 'New Window'
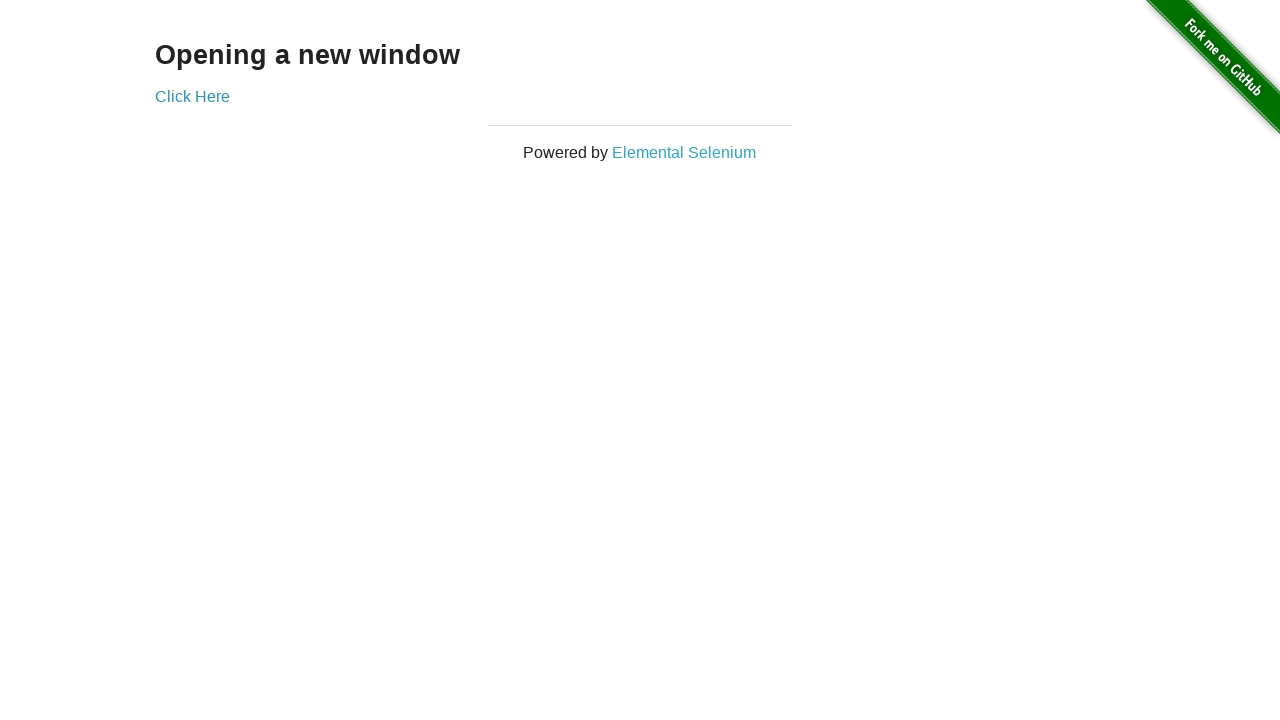

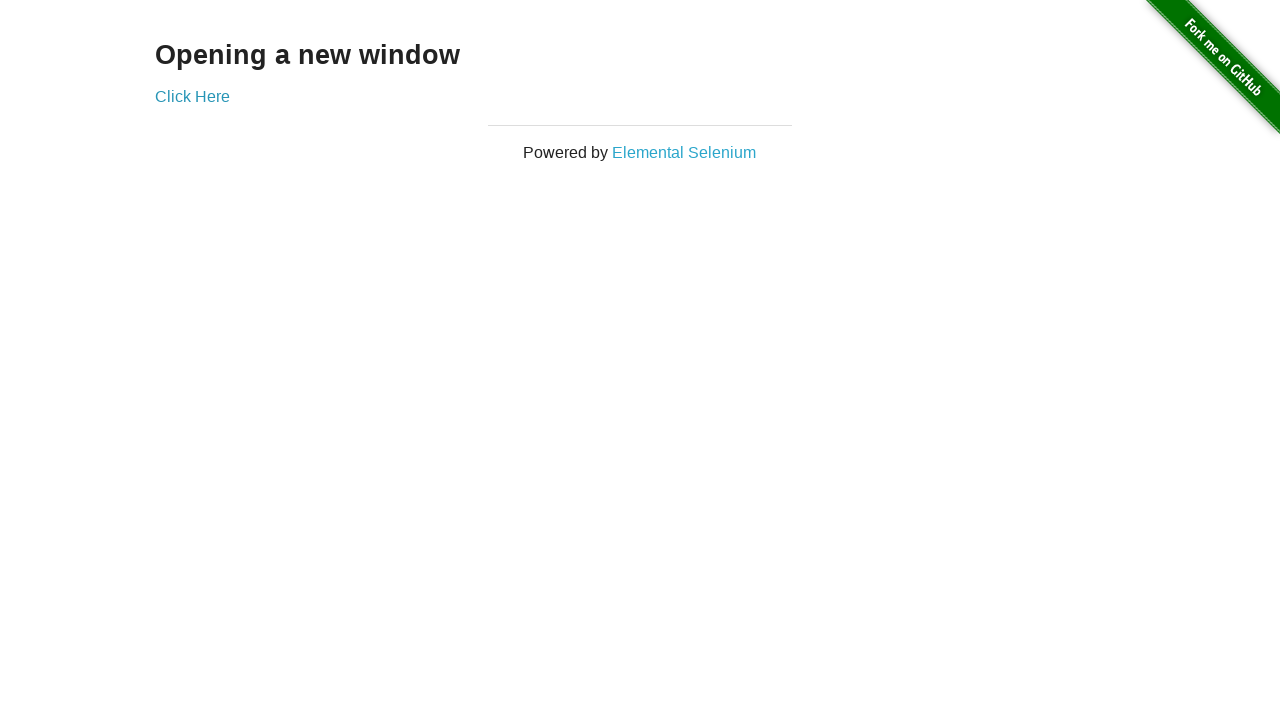